Fills out a registration form with first name, last name, and email, then submits and verifies the success message

Starting URL: http://suninjuly.github.io/registration1.html

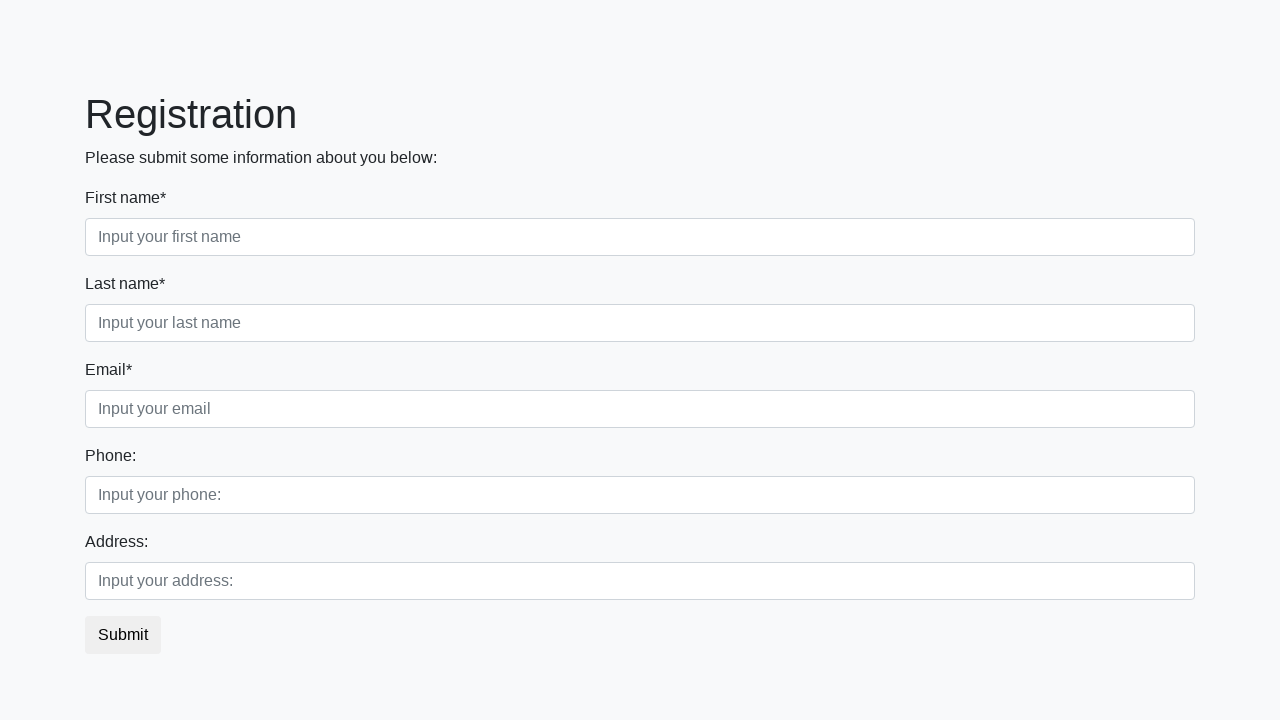

Filled first name field with 'Temba' on [placeholder='Input your first name']
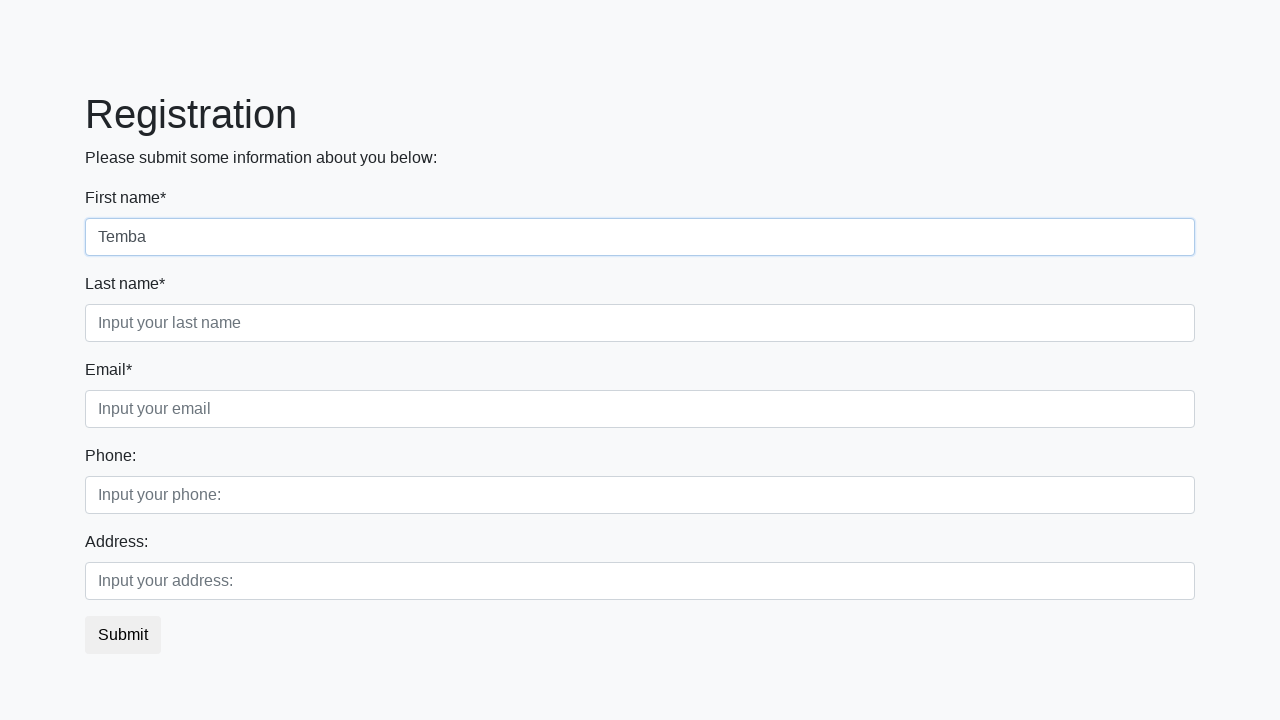

Filled last name field with 'Ketov' on [placeholder='Input your last name']
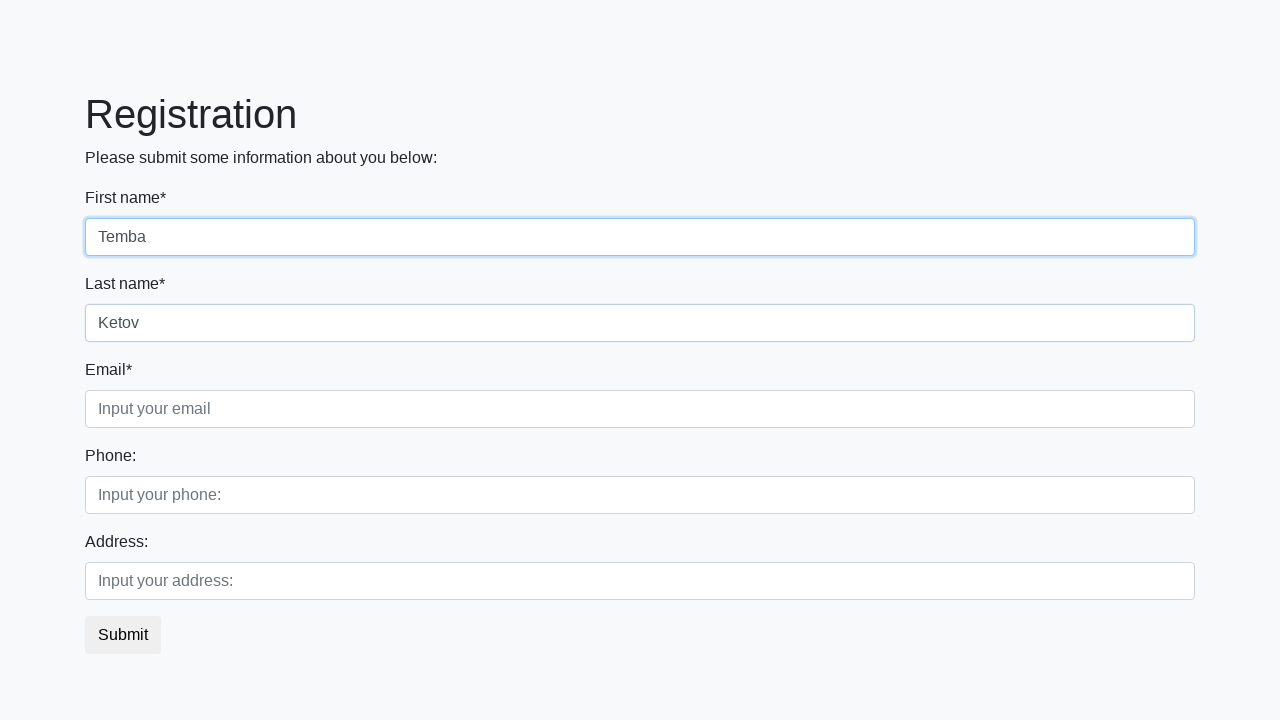

Filled email field with 'ktv@list.ru' on [placeholder='Input your email']
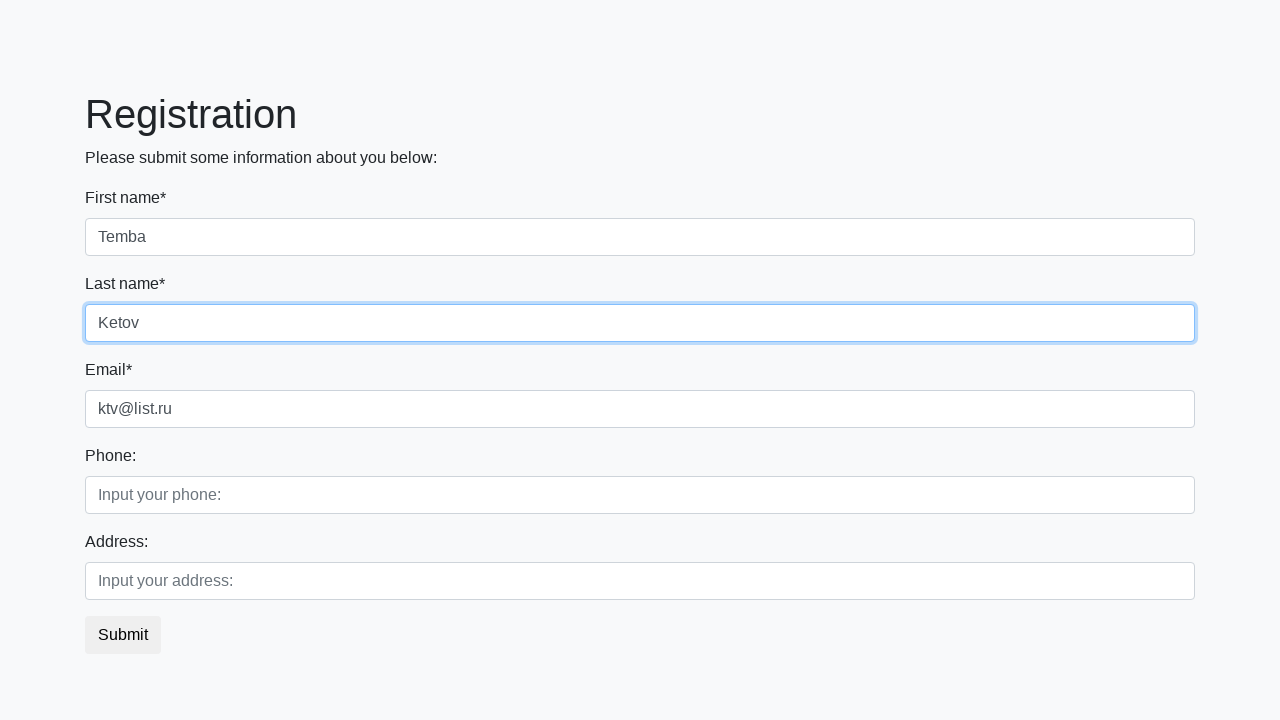

Clicked submit button to register at (123, 635) on button.btn
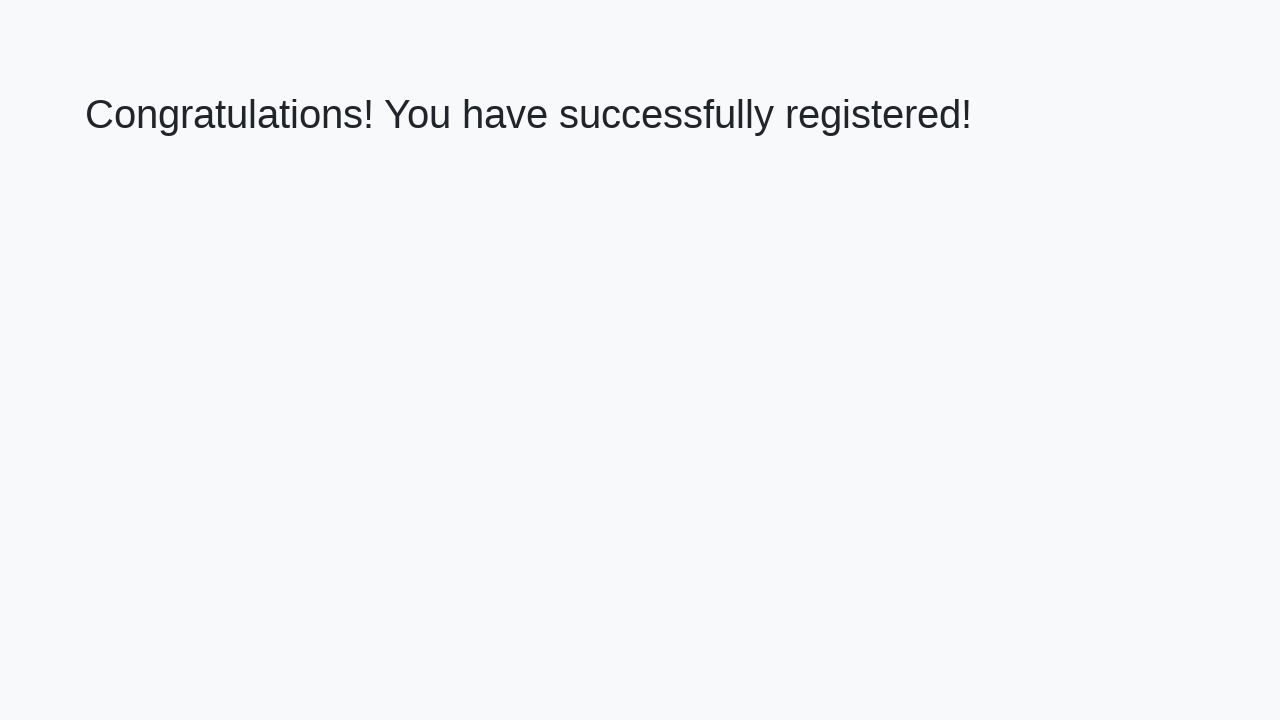

Success message loaded
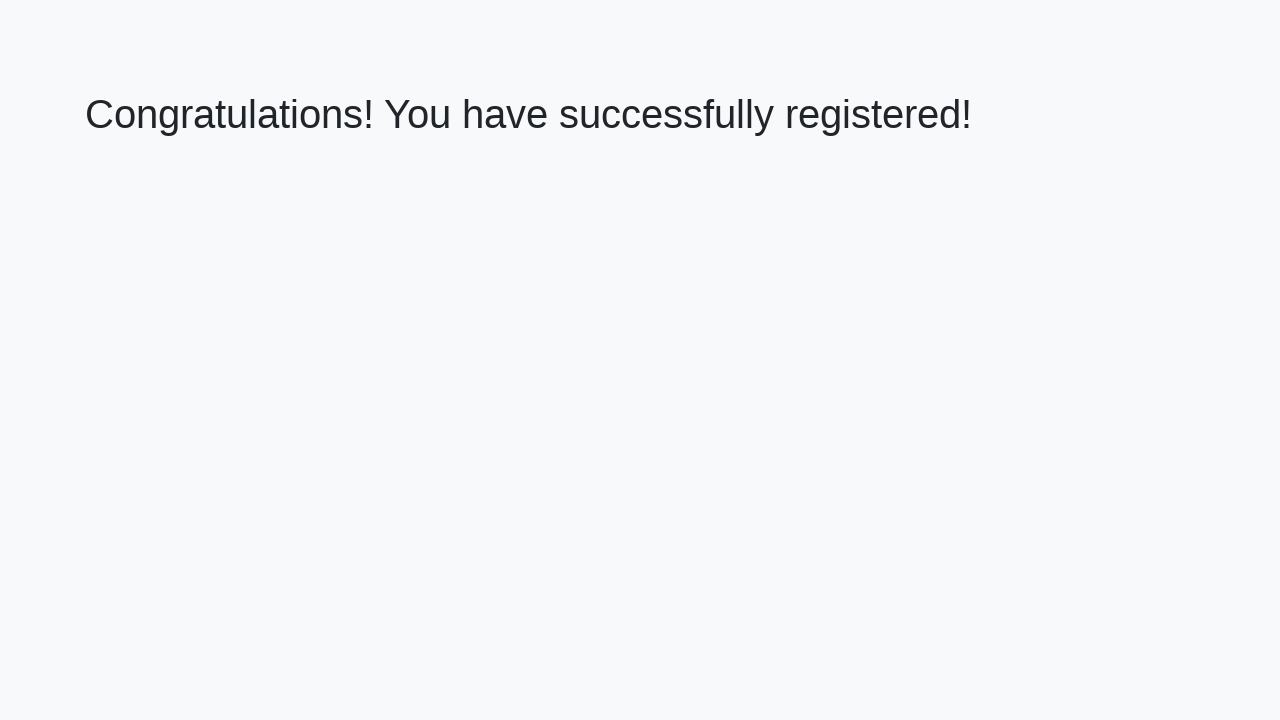

Retrieved success message text
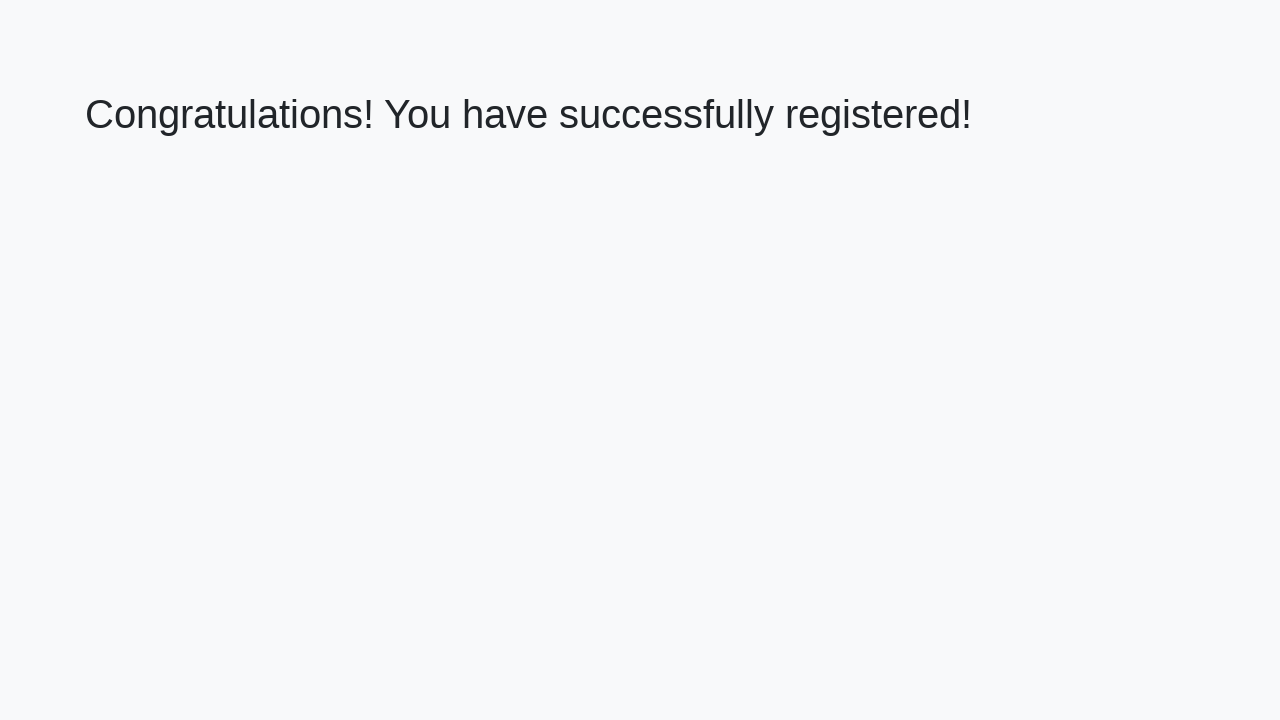

Verified success message: 'Congratulations! You have successfully registered!'
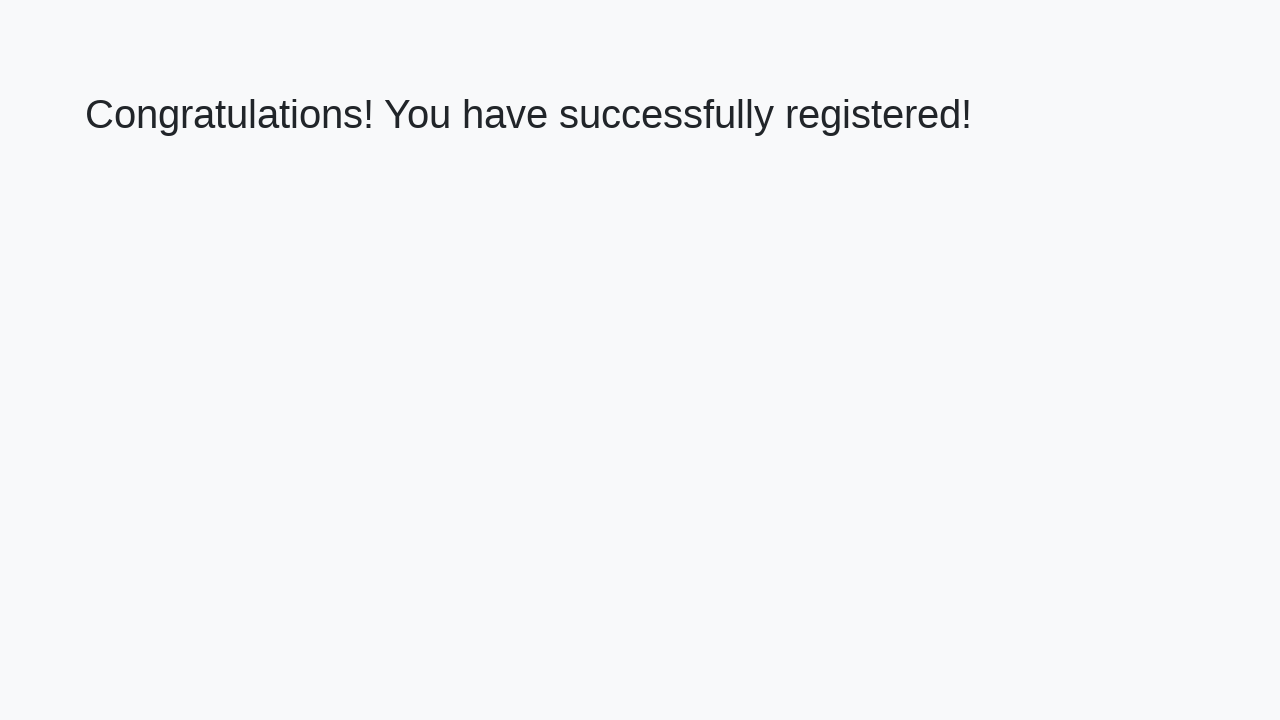

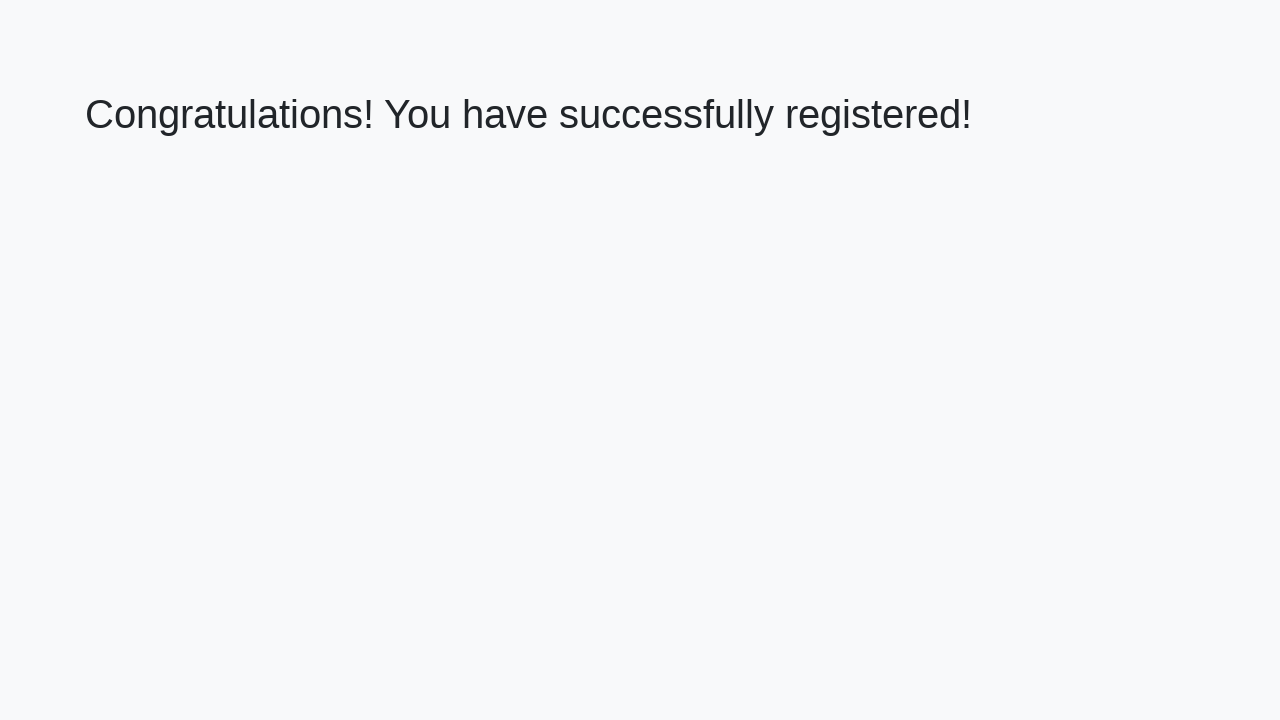